Tests the JCPenney website search functionality by entering a cookware search term and clicking the search button

Starting URL: https://www.jcpenney.com/

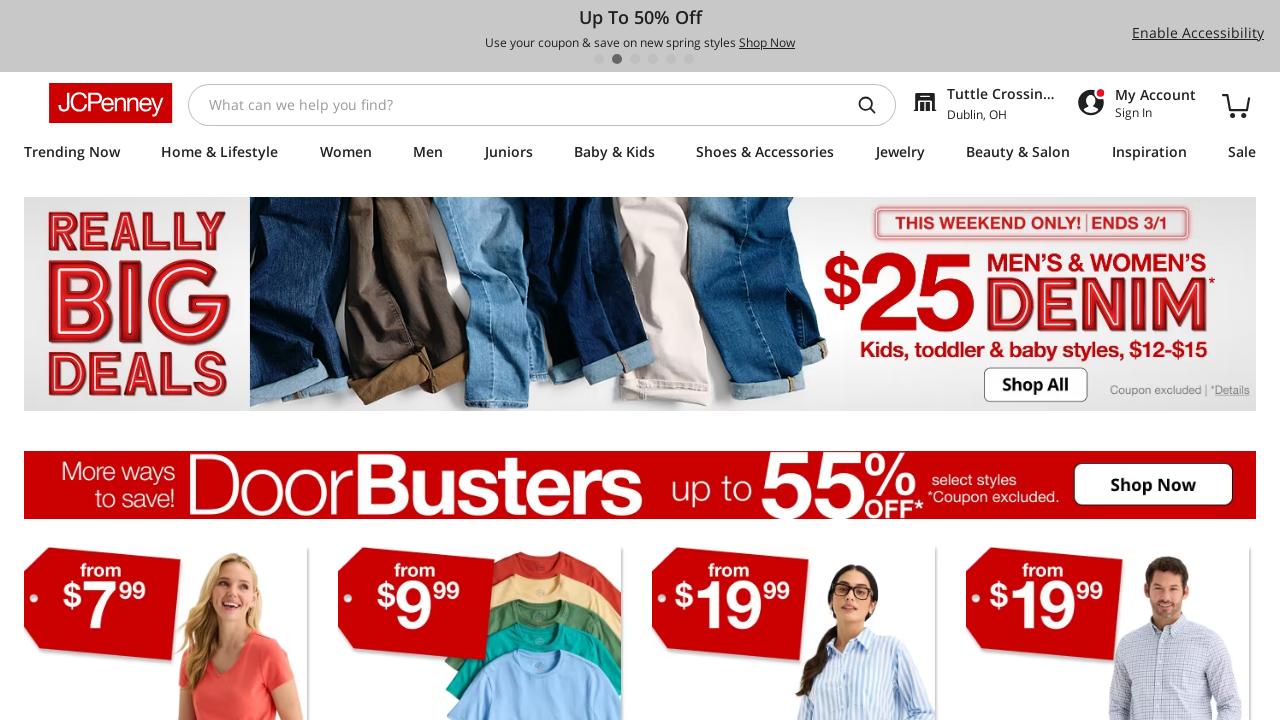

Filled search input with 'stainless steel pots' on #searchInputId
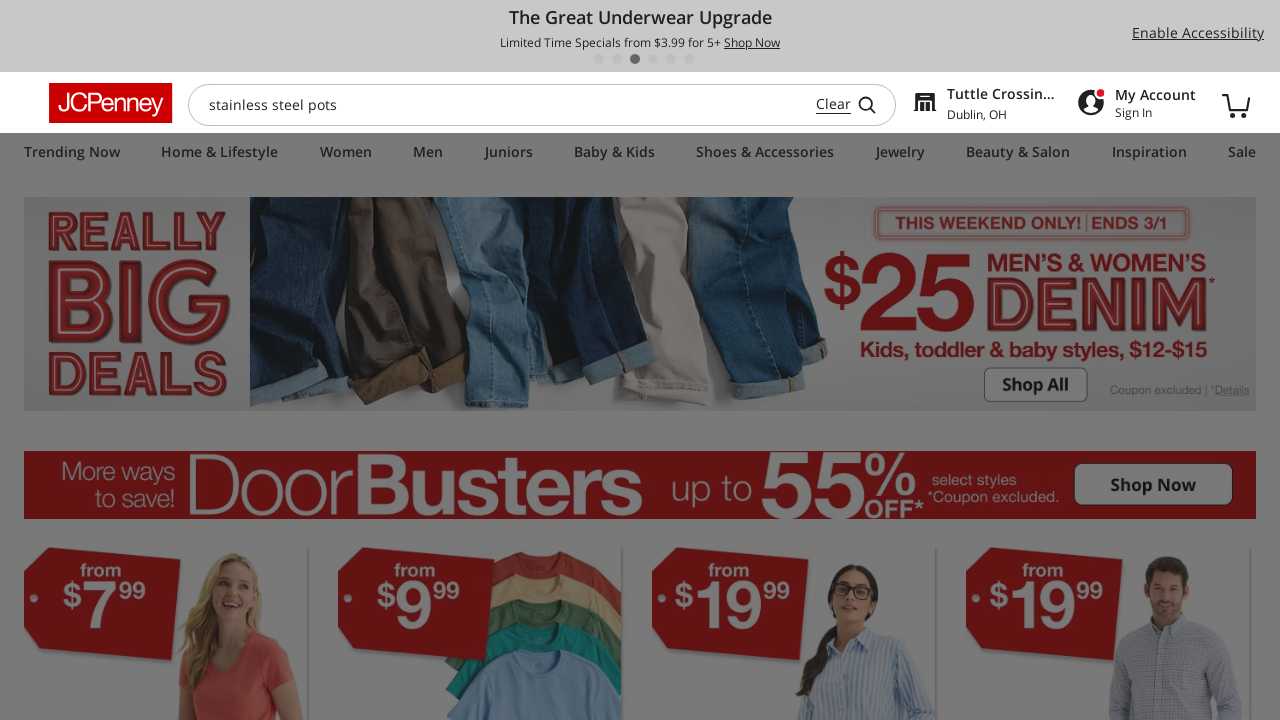

Clicked the search button to search for cookware at (875, 104) on #typeaheadInputContainer >> div >> button
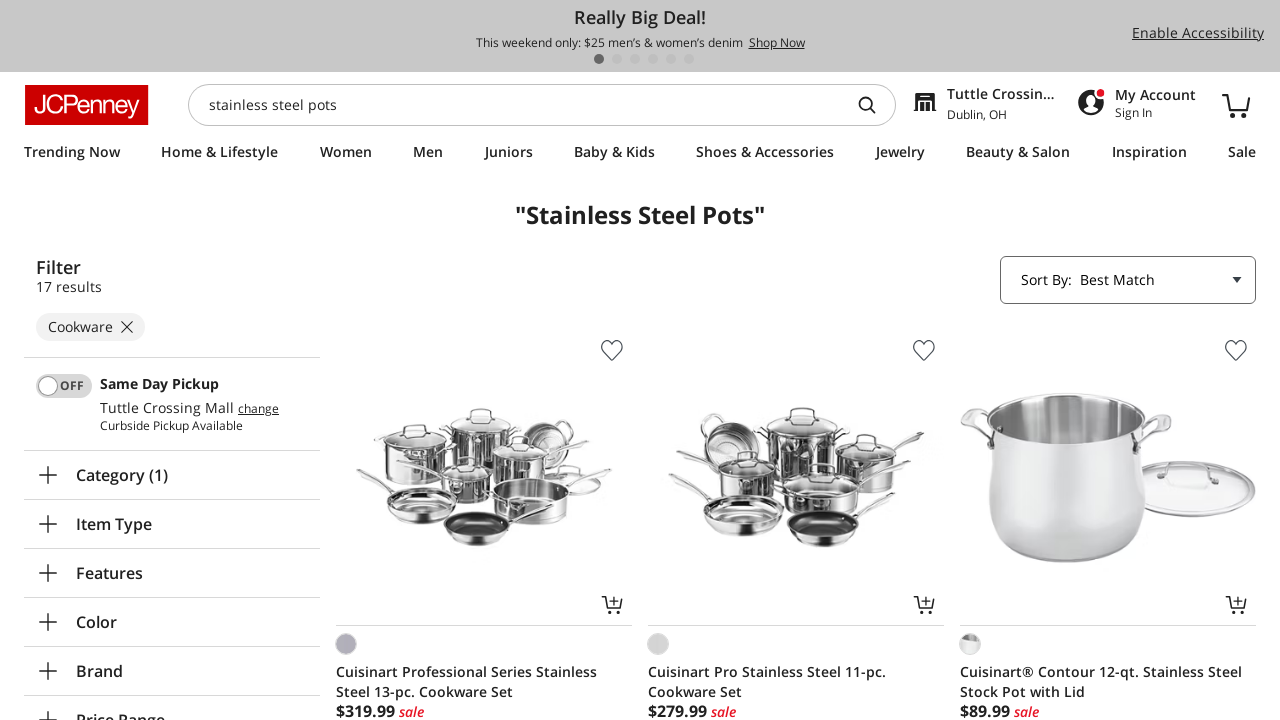

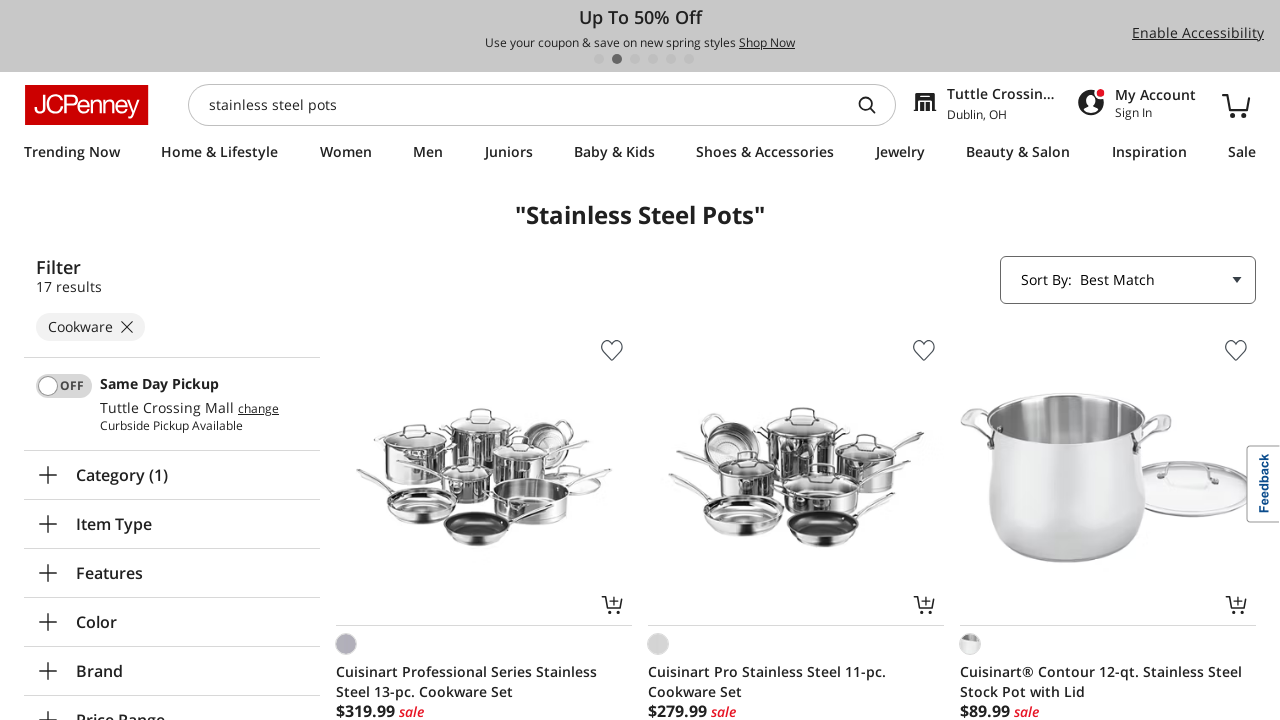